Tests scrolling to the bottom of the page and then back to the top using JavaScript

Starting URL: https://ecommerce-playground.lambdatest.io/

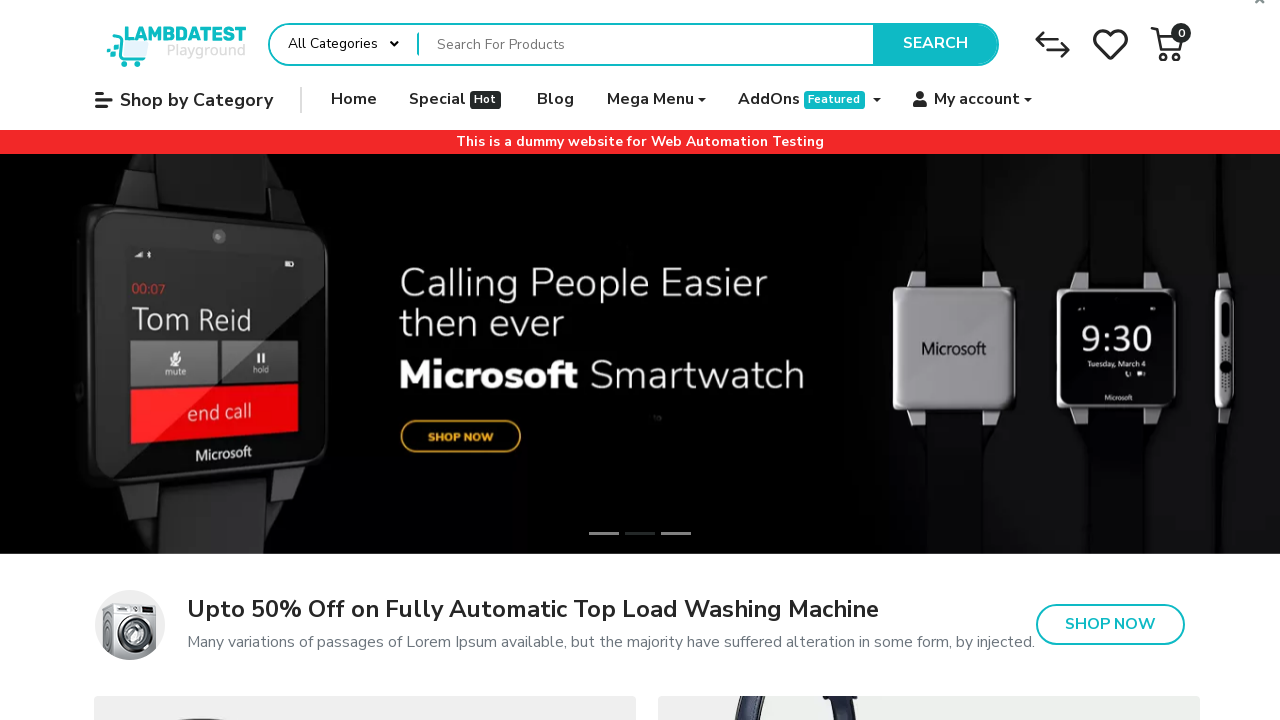

Navigated to ecommerce playground homepage
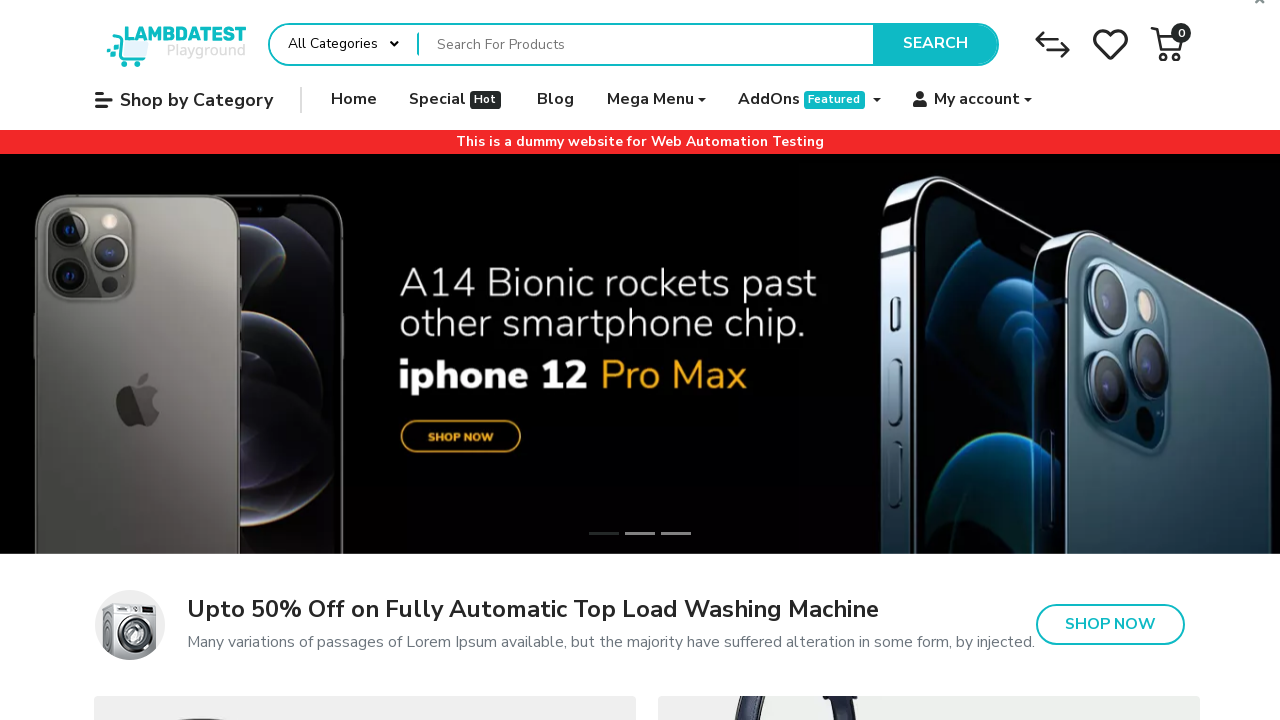

Scrolled to the bottom of the page
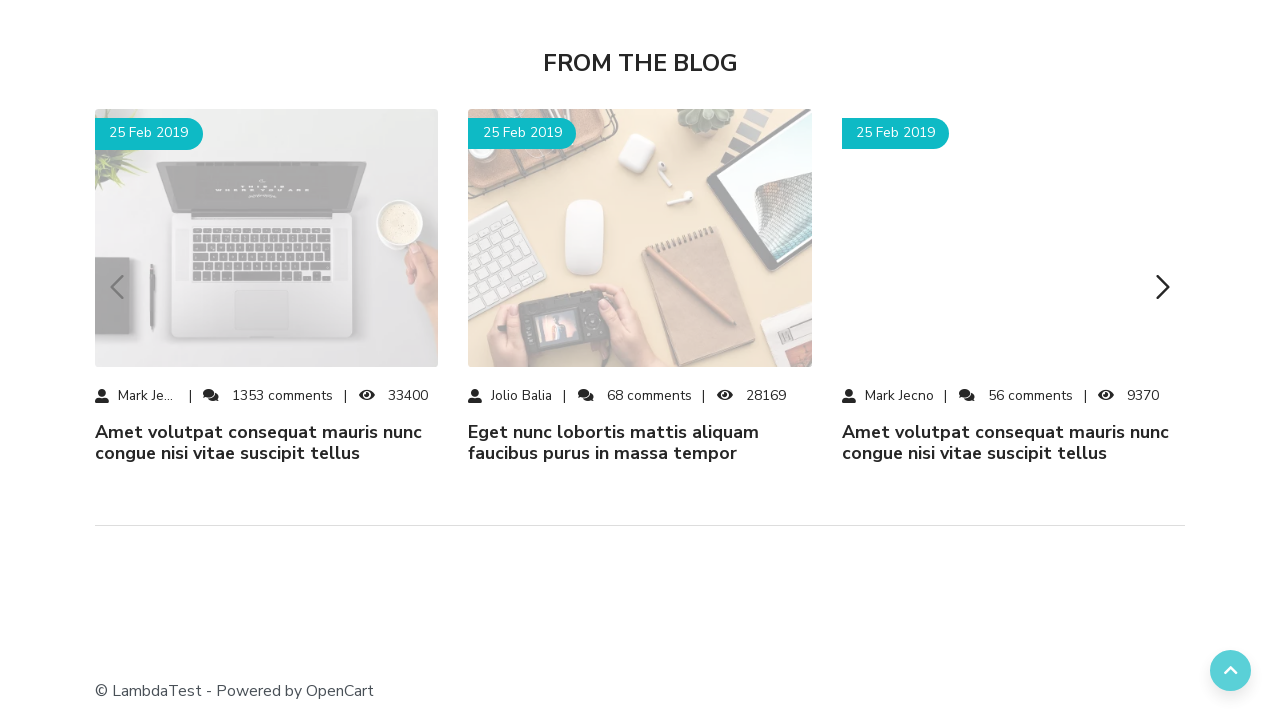

Scrolled back to the top of the page
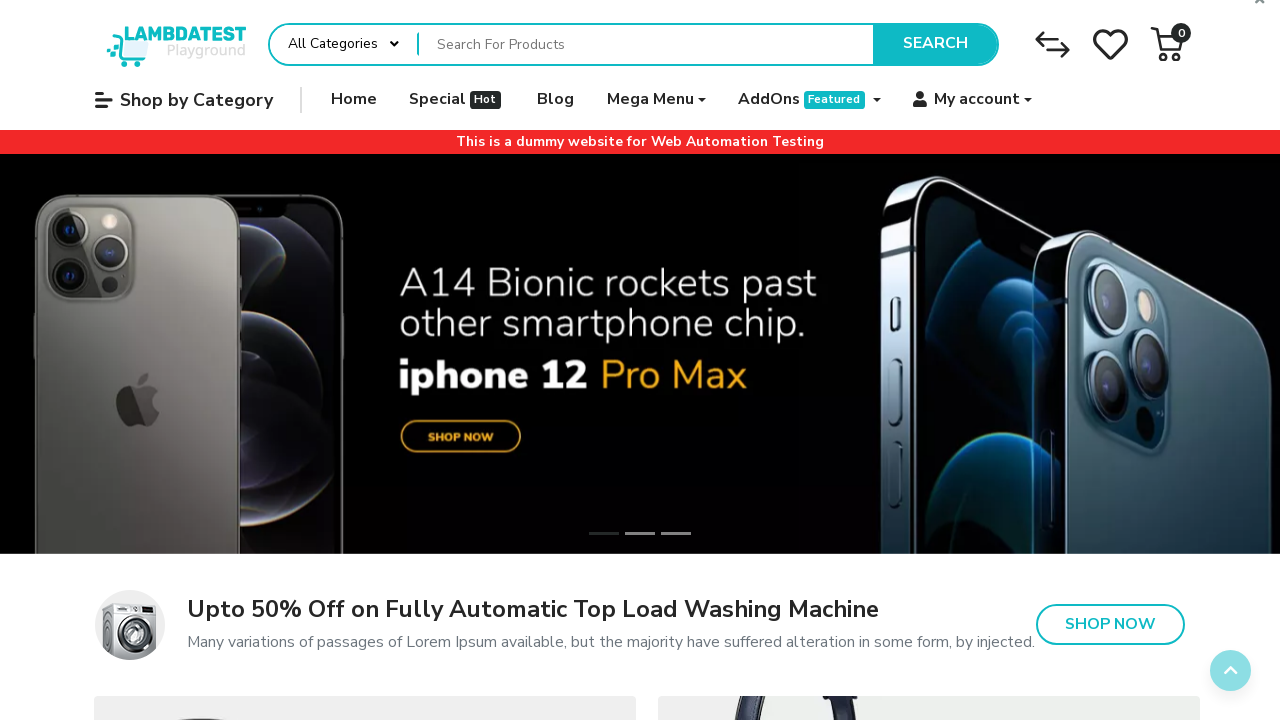

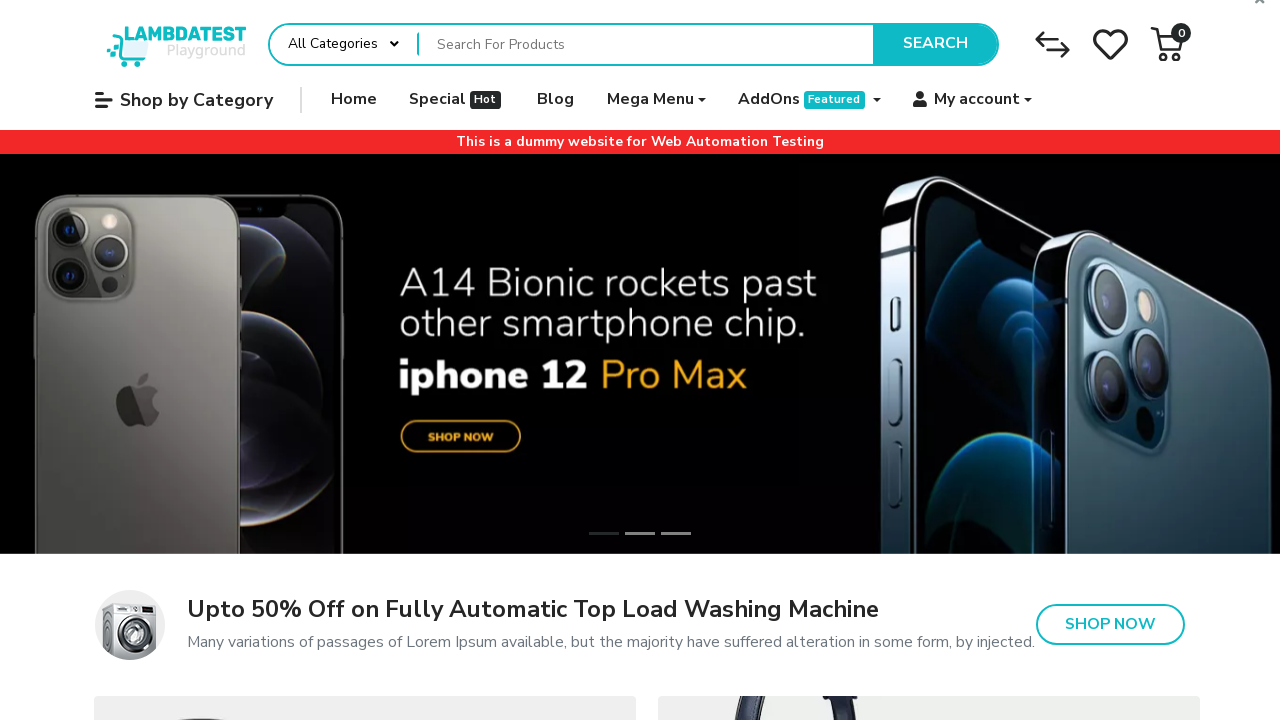